Tests a student video streaming application by entering a student name, clicking OK to join, and using keyboard navigation to interact with media controls.

Starting URL: https://live.monetanalytics.com/stu_proc/student.html#

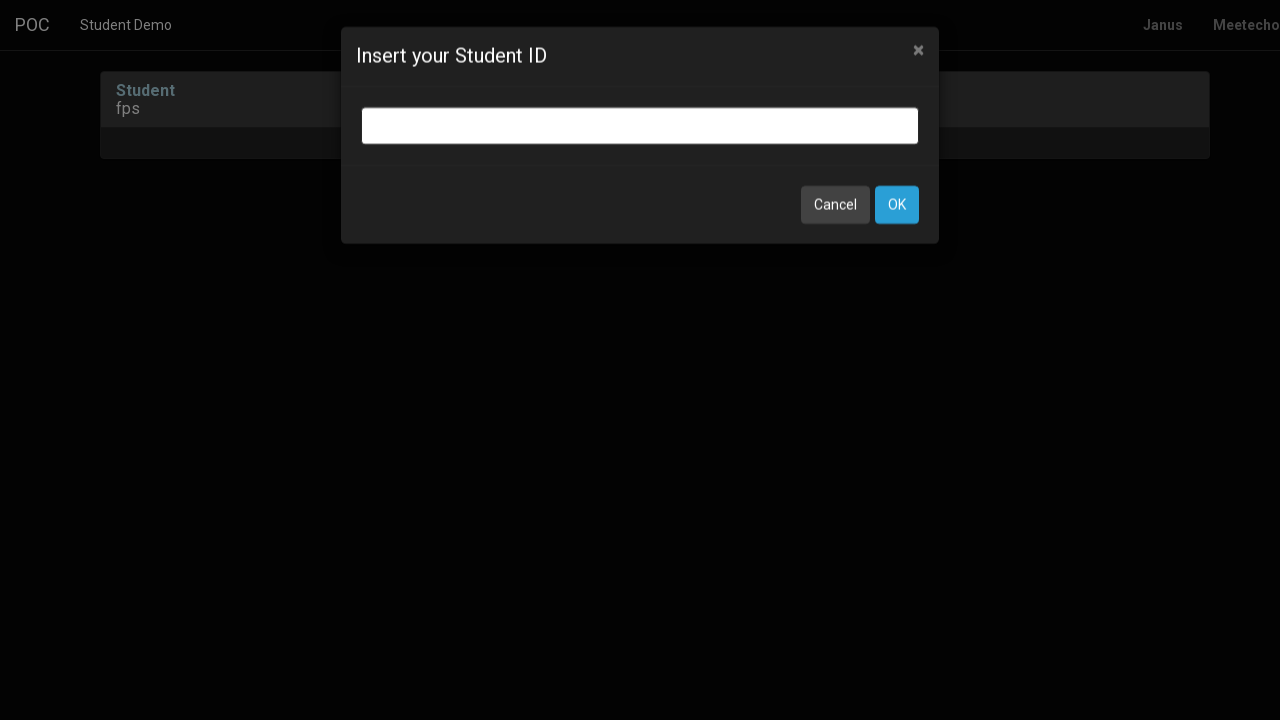

Filled student name field with 'Student-10' on input.bootbox-input.bootbox-input-text.form-control
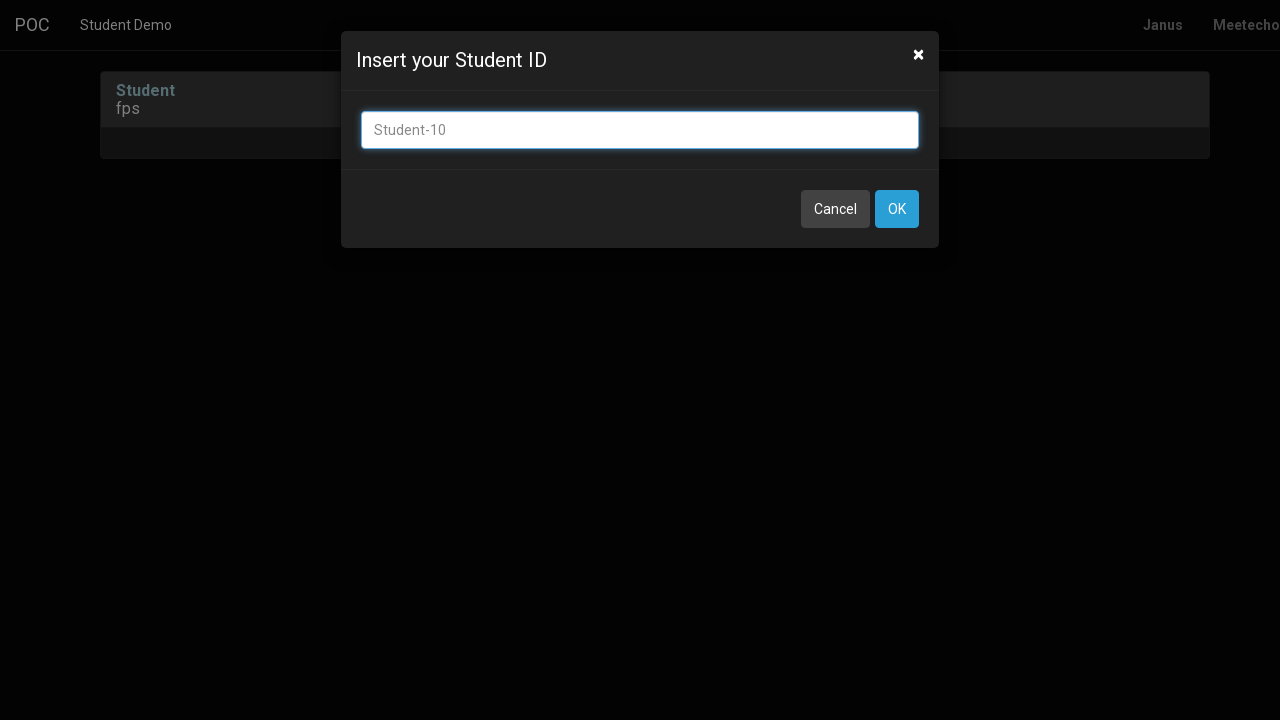

Clicked OK button to join as student at (897, 209) on xpath=//button[contains(text(),'OK')]
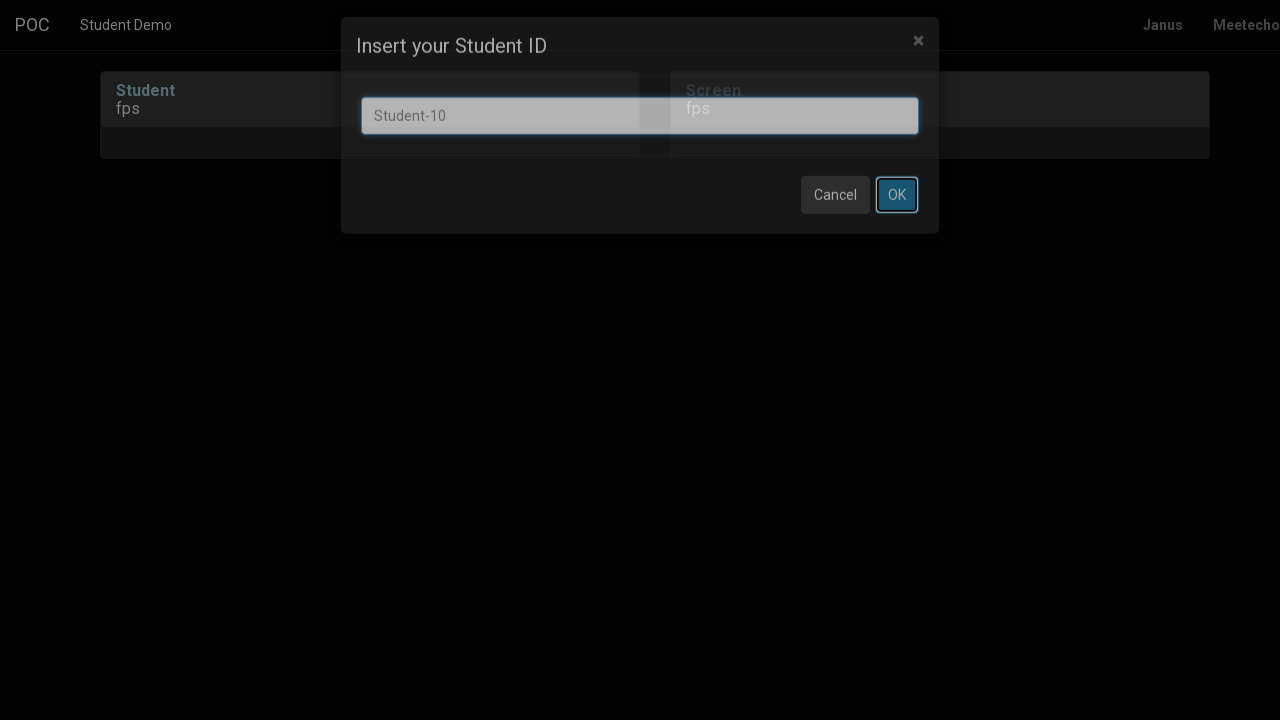

Waited for page to load (8 seconds)
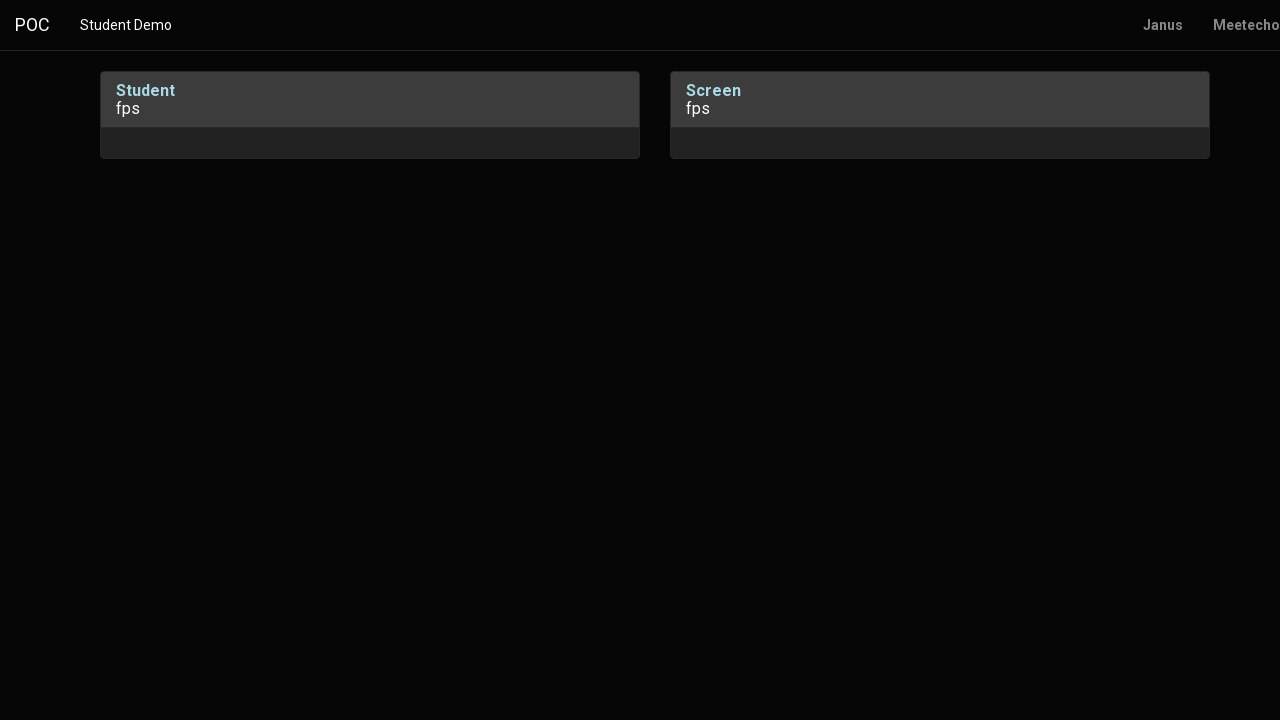

Pressed Tab key for keyboard navigation
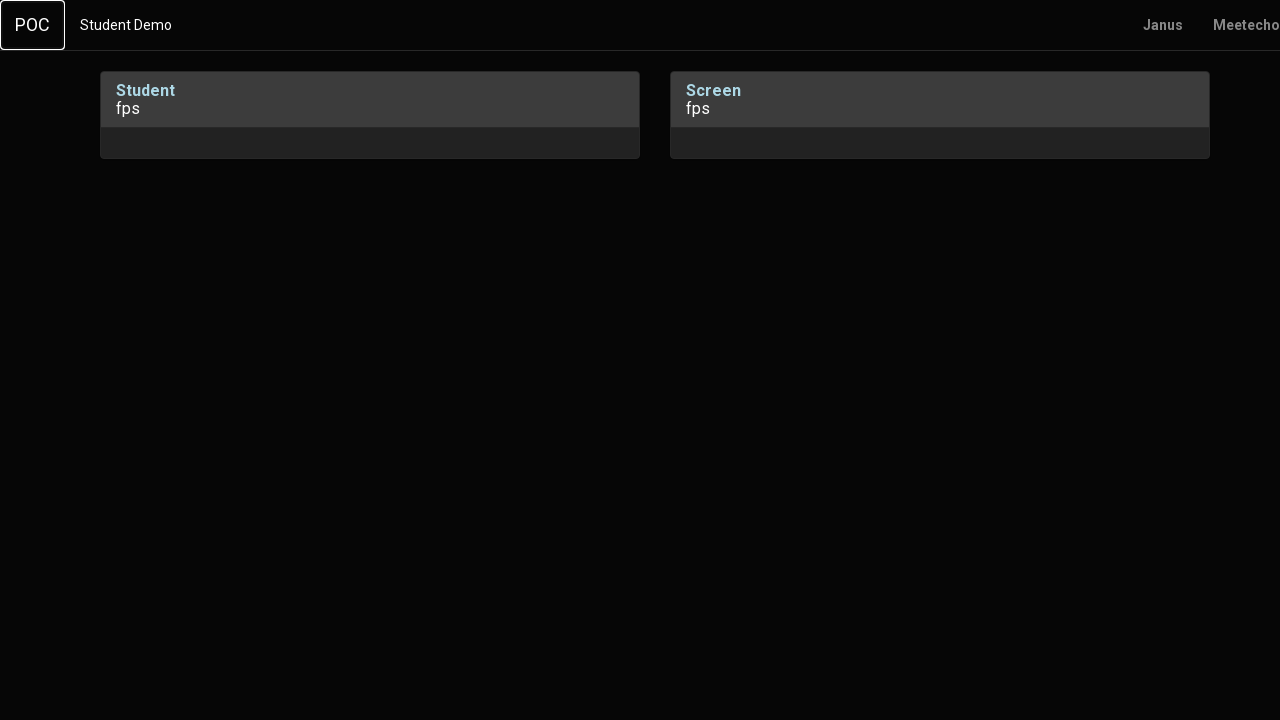

Waited 1 second before pressing Enter
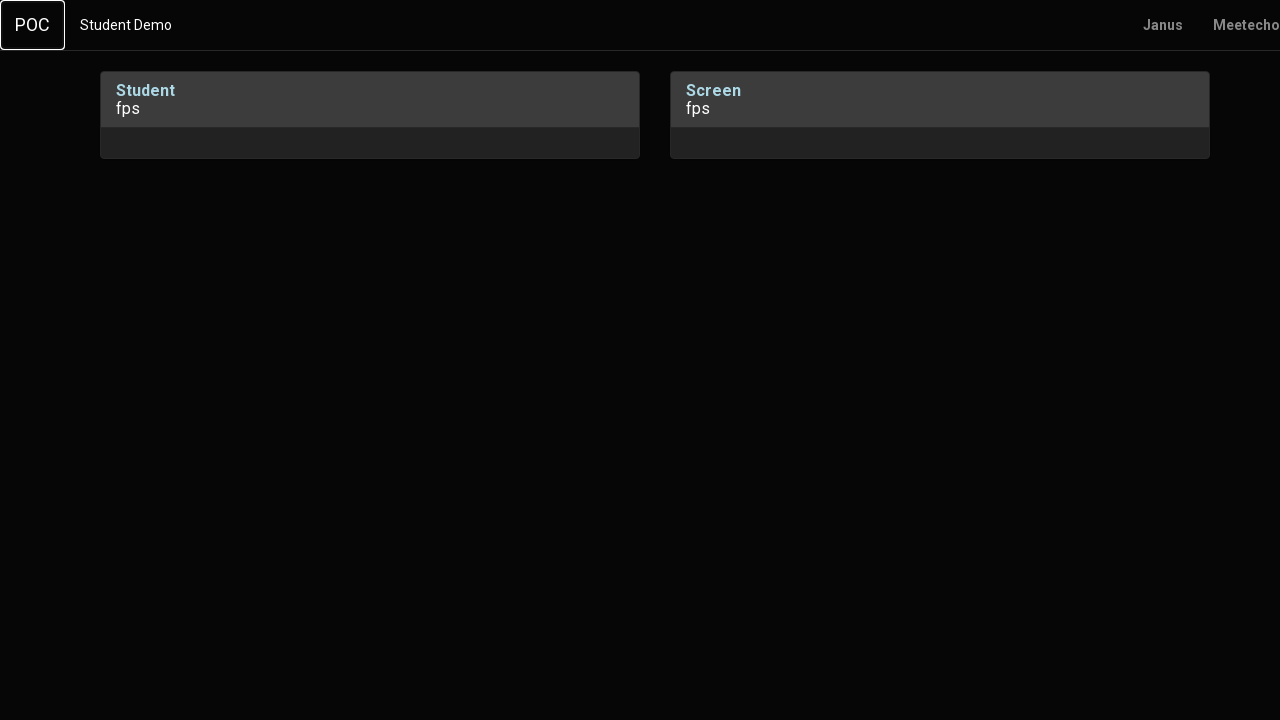

Pressed Enter key to select media control
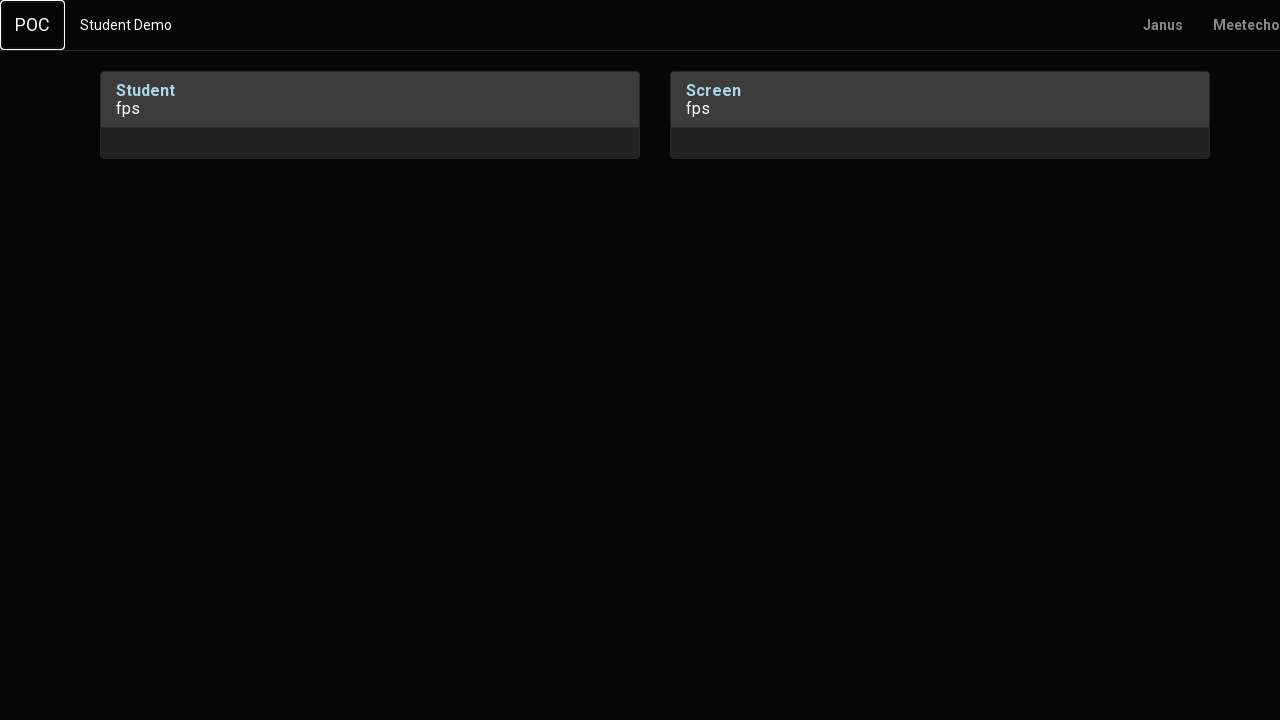

Waited 2 seconds for interface update
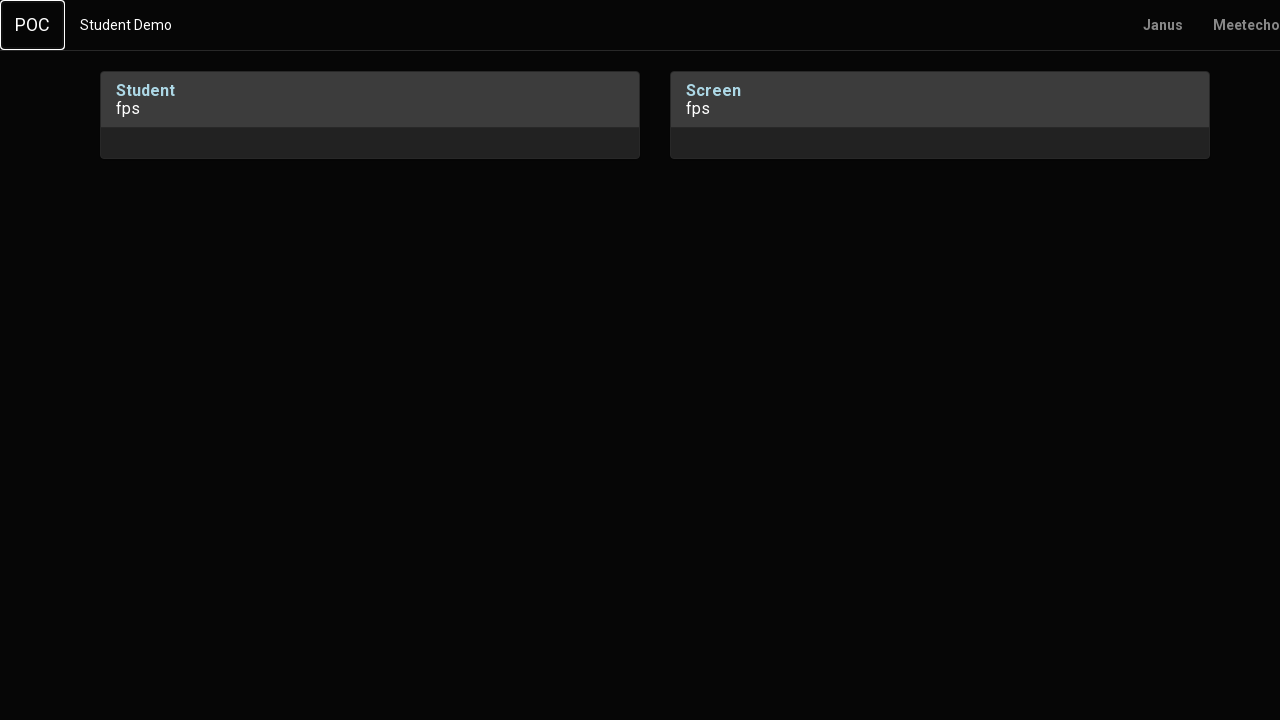

Pressed Tab key first time
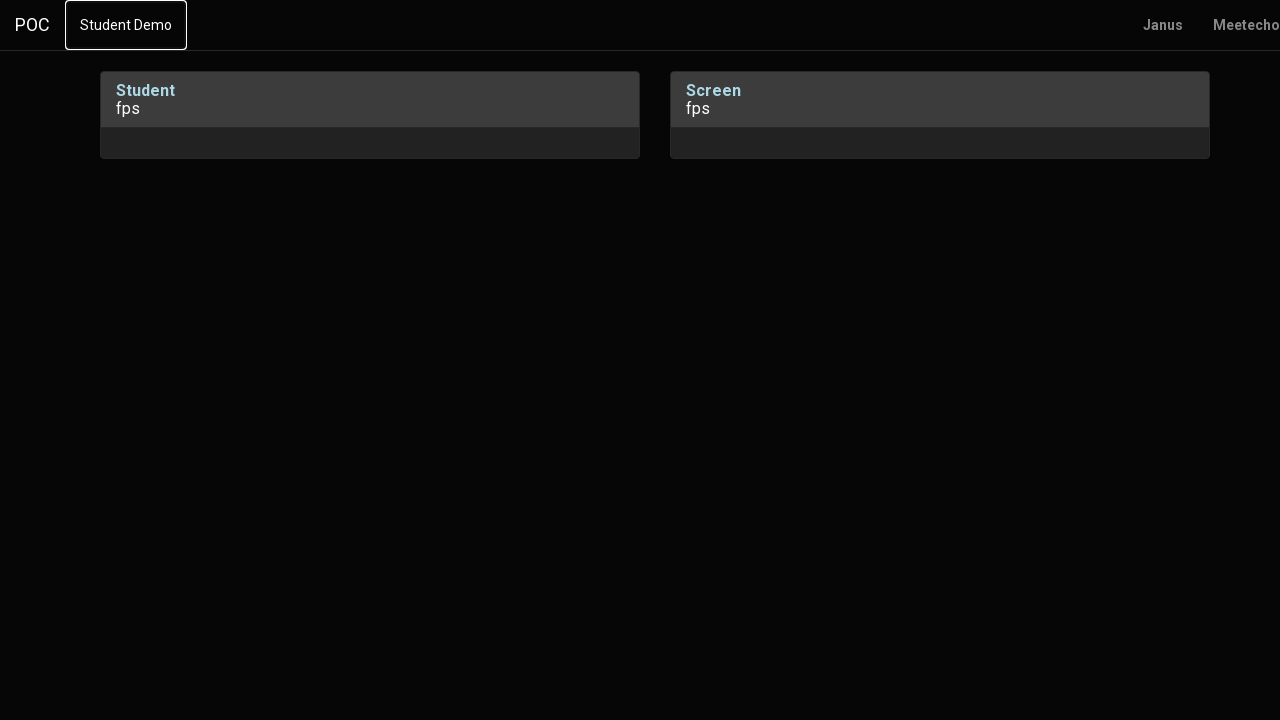

Waited 1 second between Tab presses
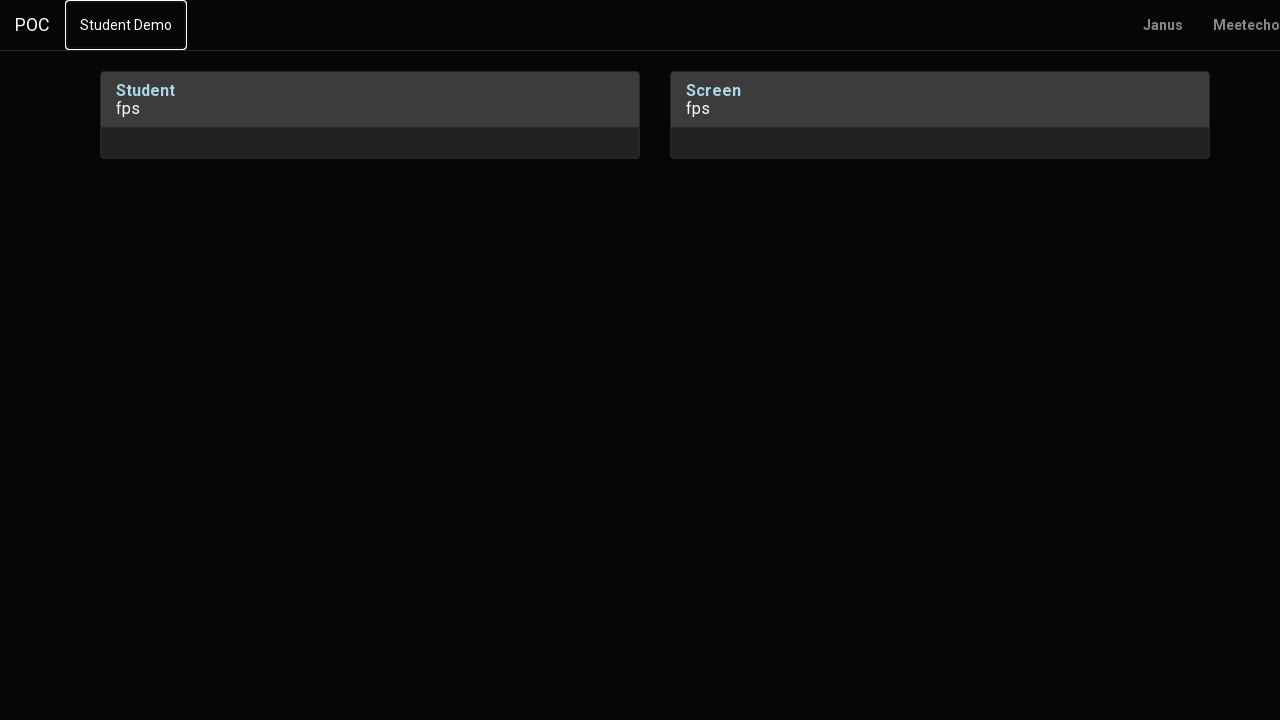

Pressed Tab key second time
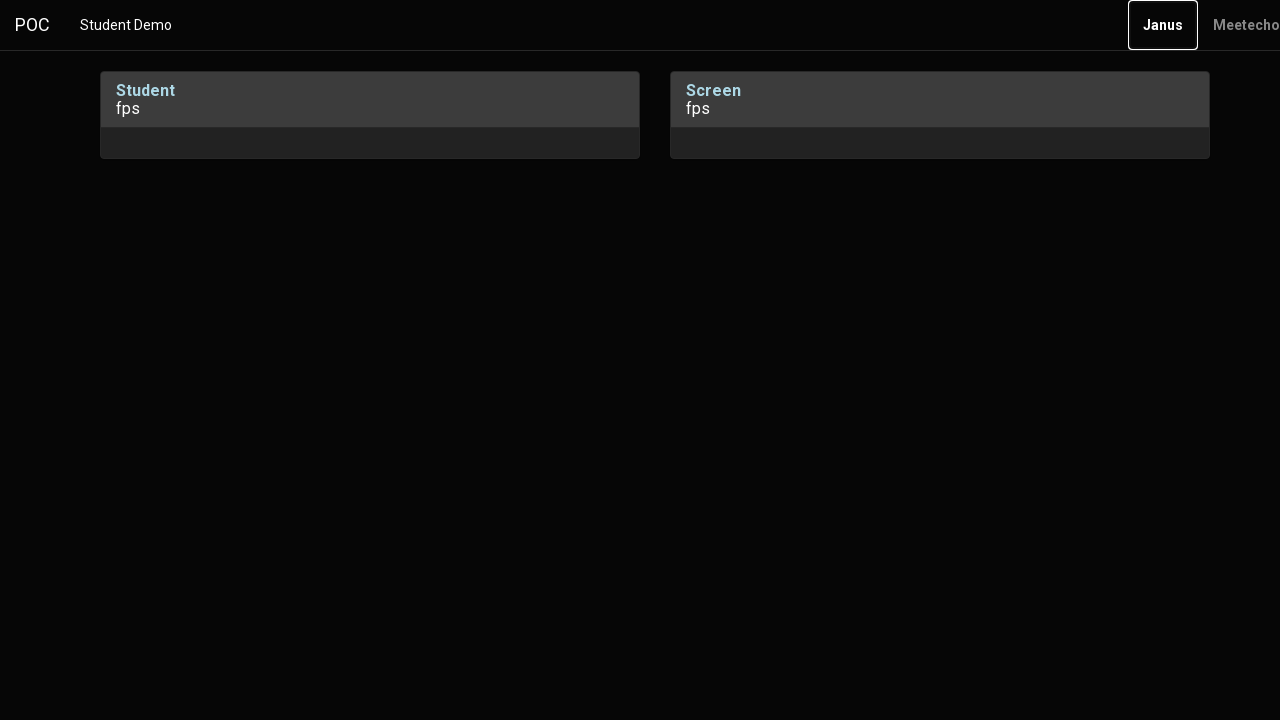

Waited 2 seconds before final Enter press
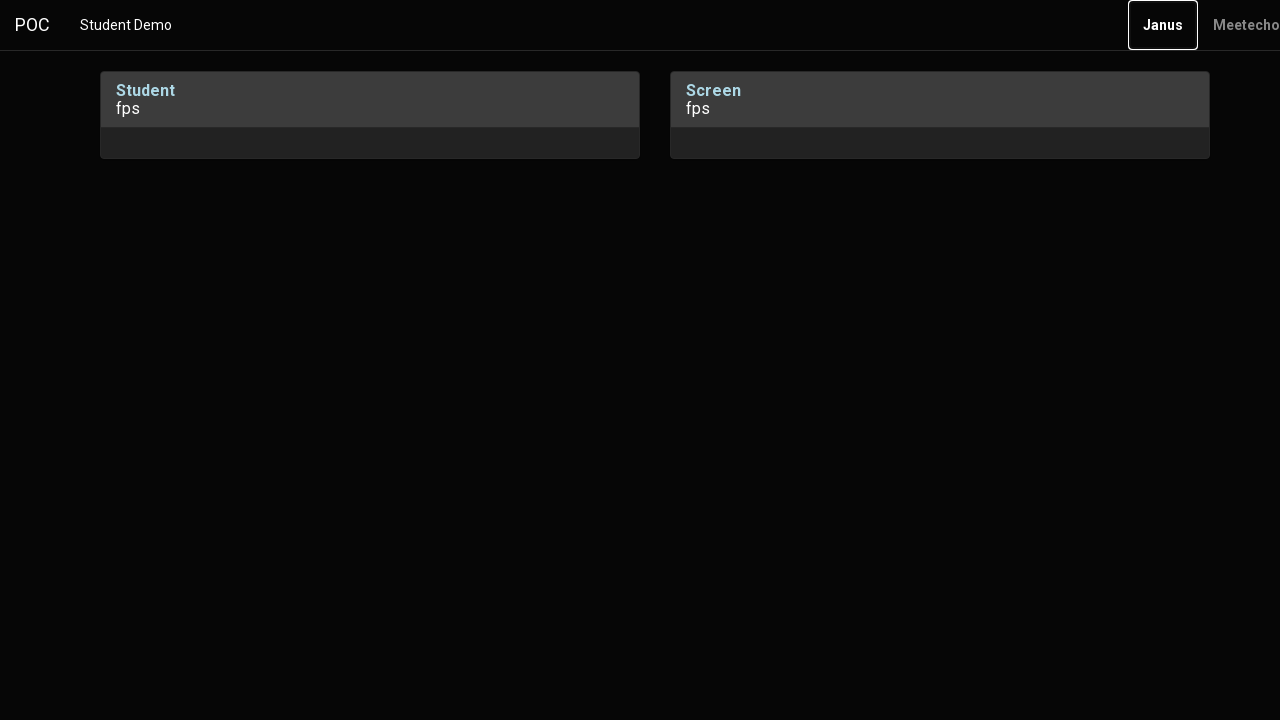

Pressed Enter key to confirm media control selection
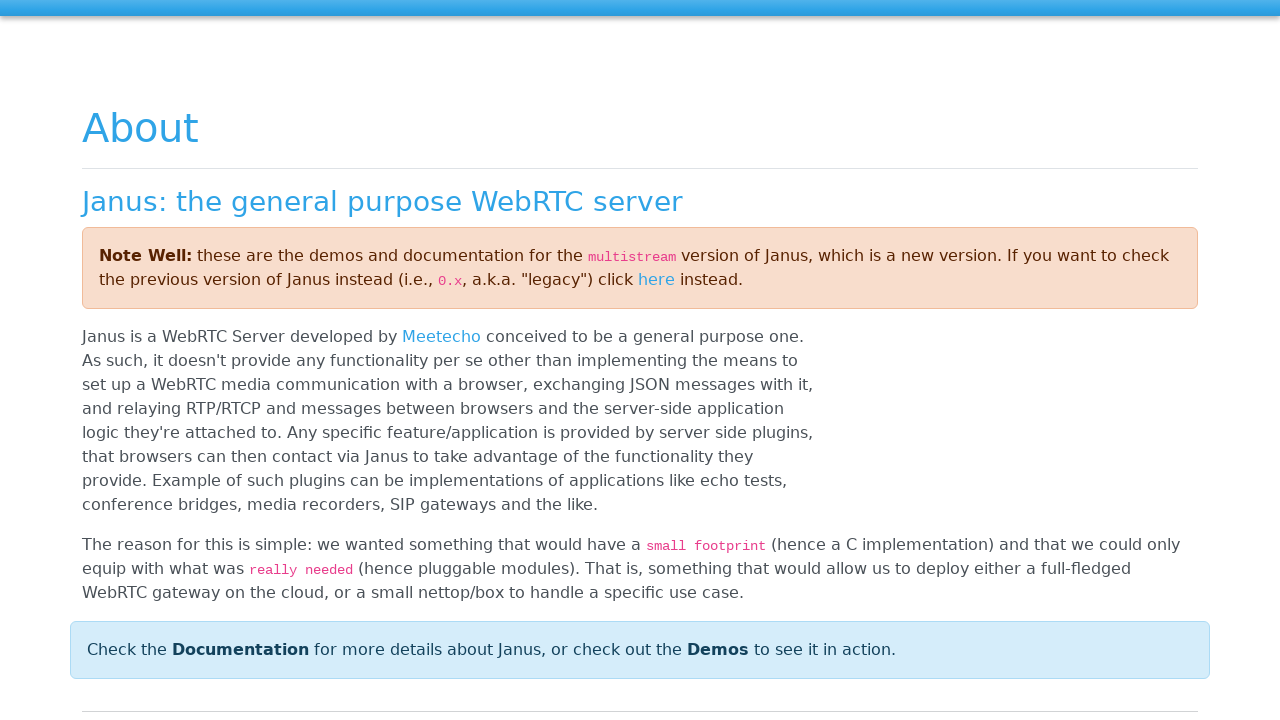

Waited for streaming session to establish (10 seconds)
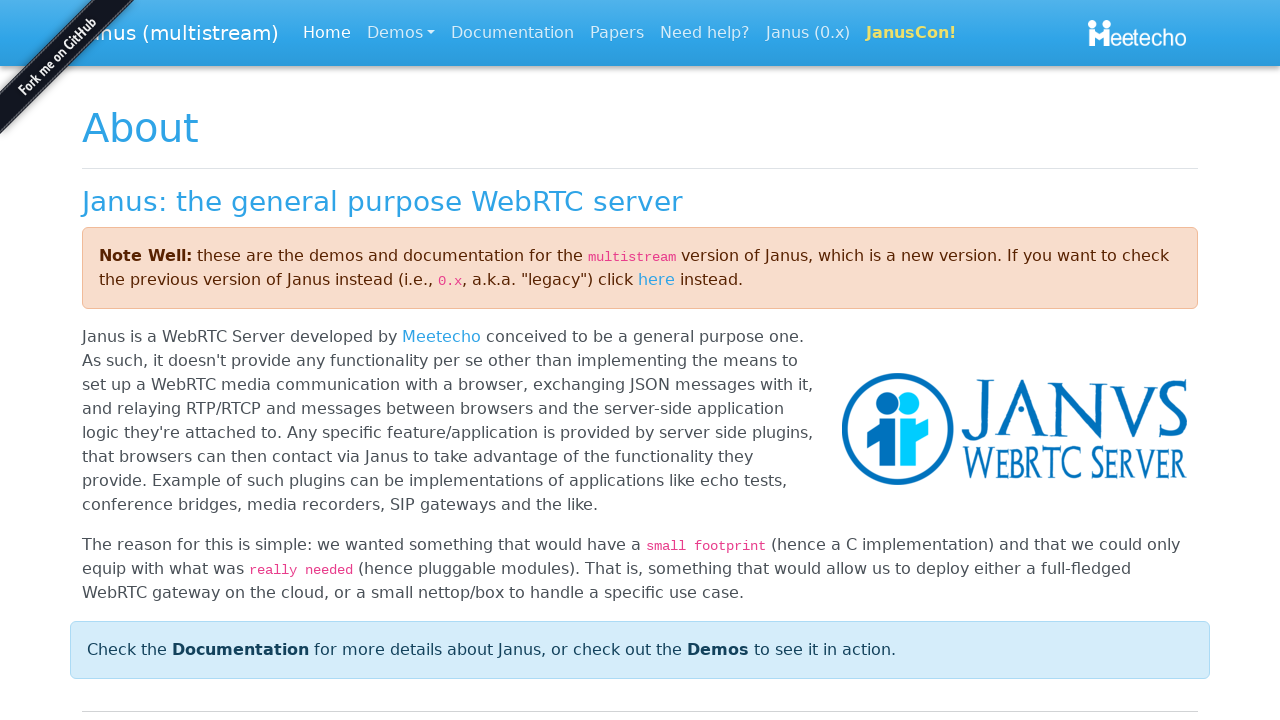

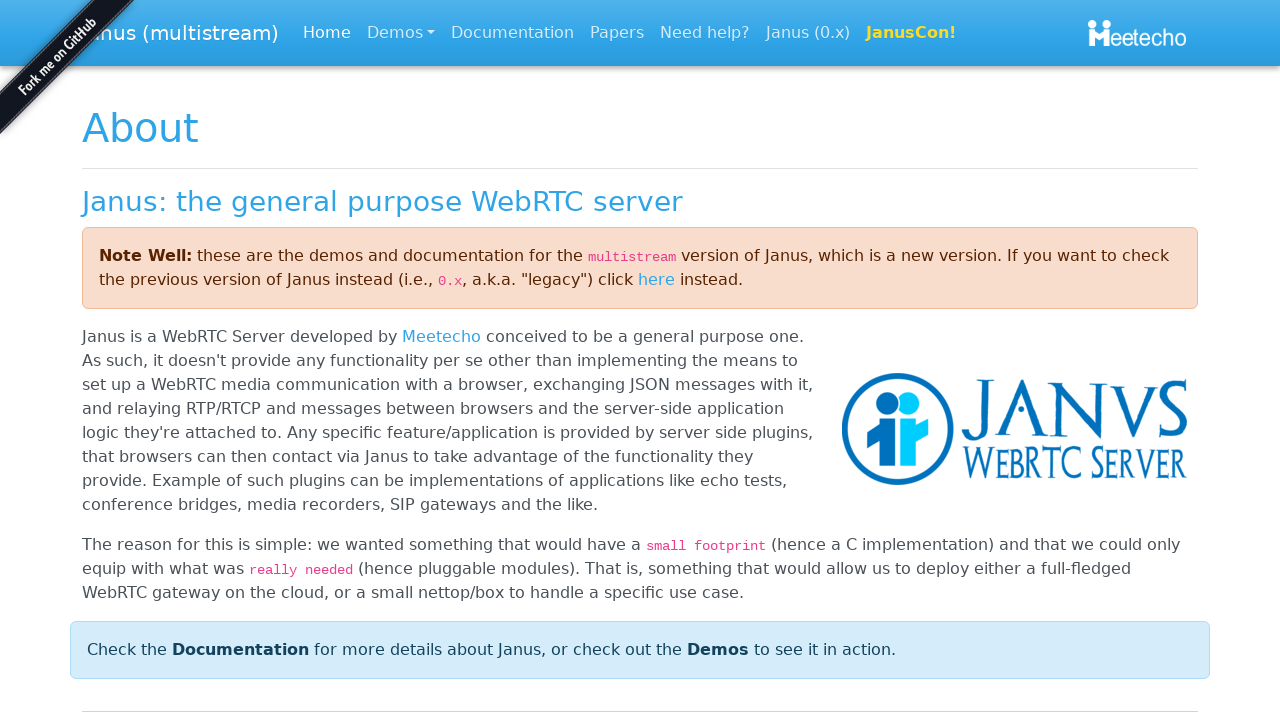